Tests navigation to Challenging DOM page by clicking the link and navigating back

Starting URL: https://the-internet.herokuapp.com

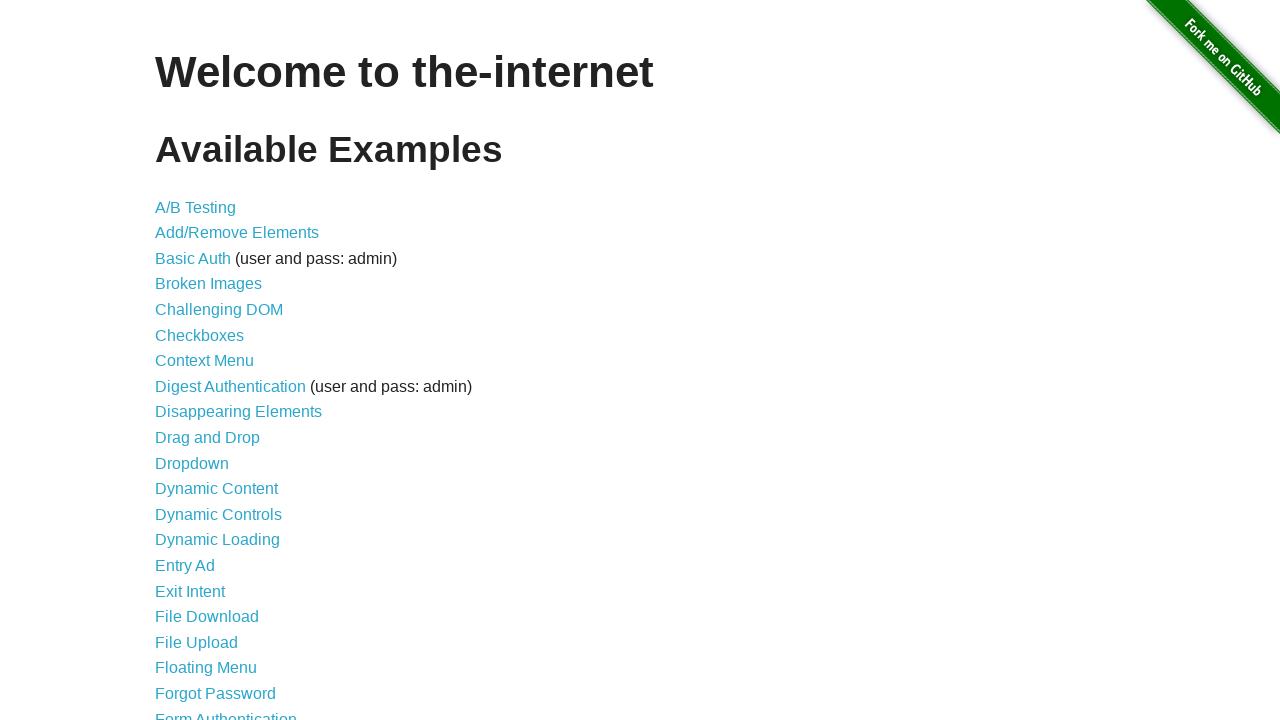

Clicked Challenging DOM link at (219, 310) on xpath=//*[@id="content"]/ul/li[5]/a
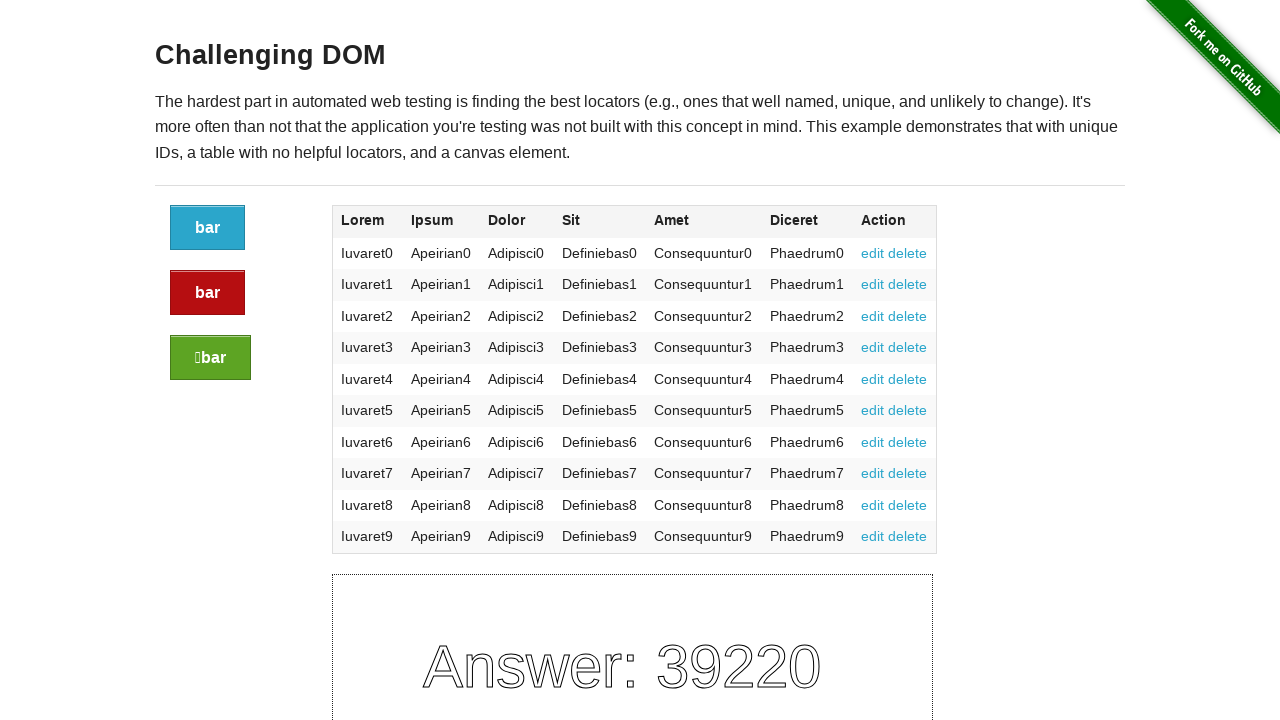

Navigated back to main page
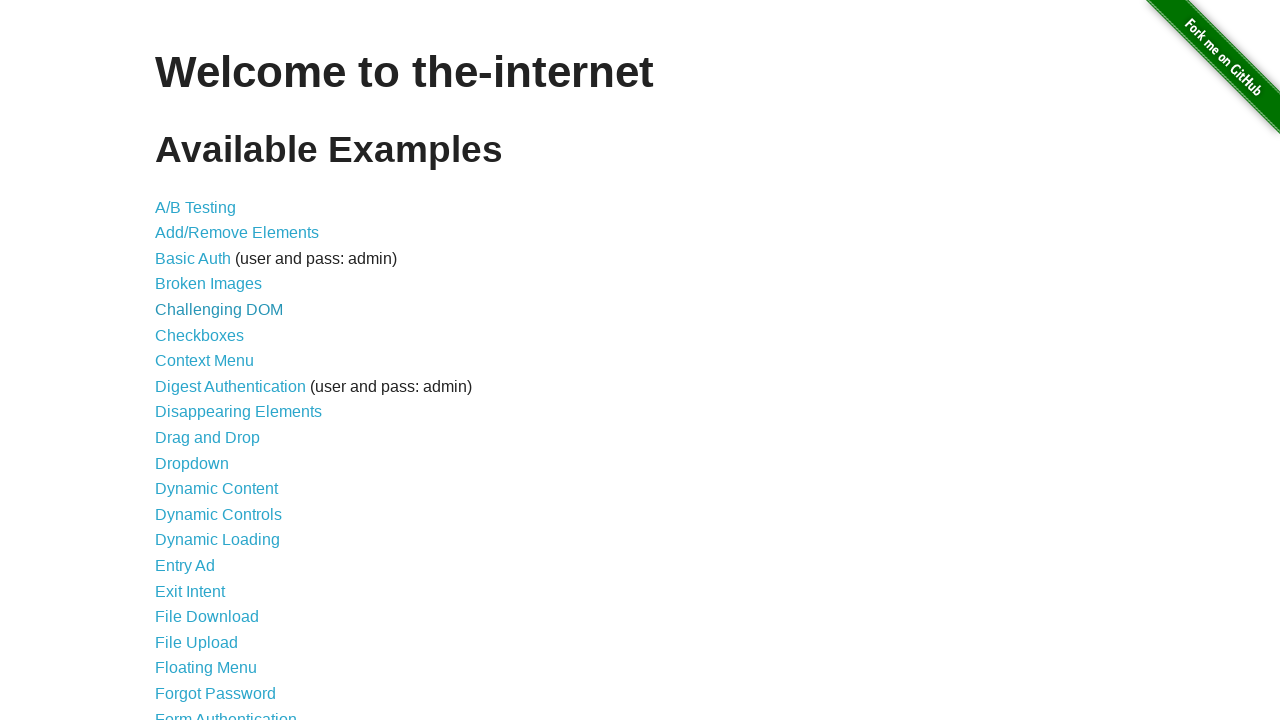

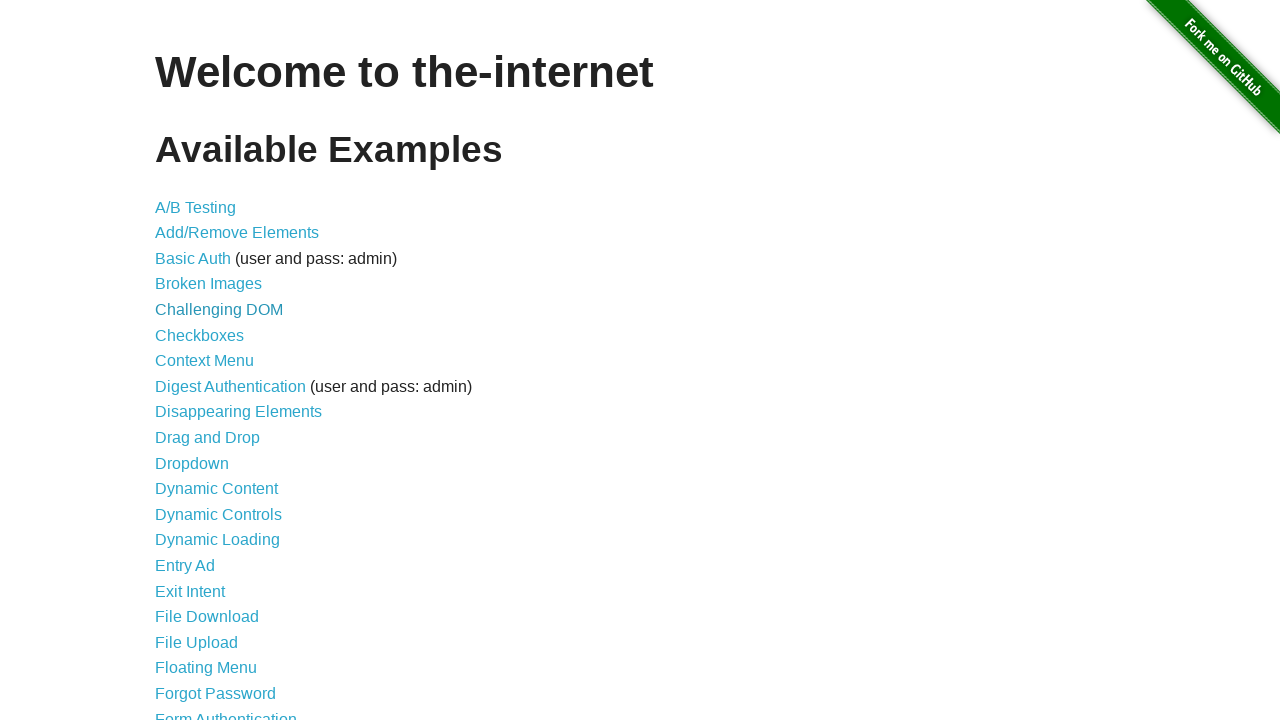